Verifies the basic layout of a movie reviews website by checking for the presence of key UI elements including title, buttons, links, headings, and search placeholder.

Starting URL: https://movie-reviews-psi.vercel.app/

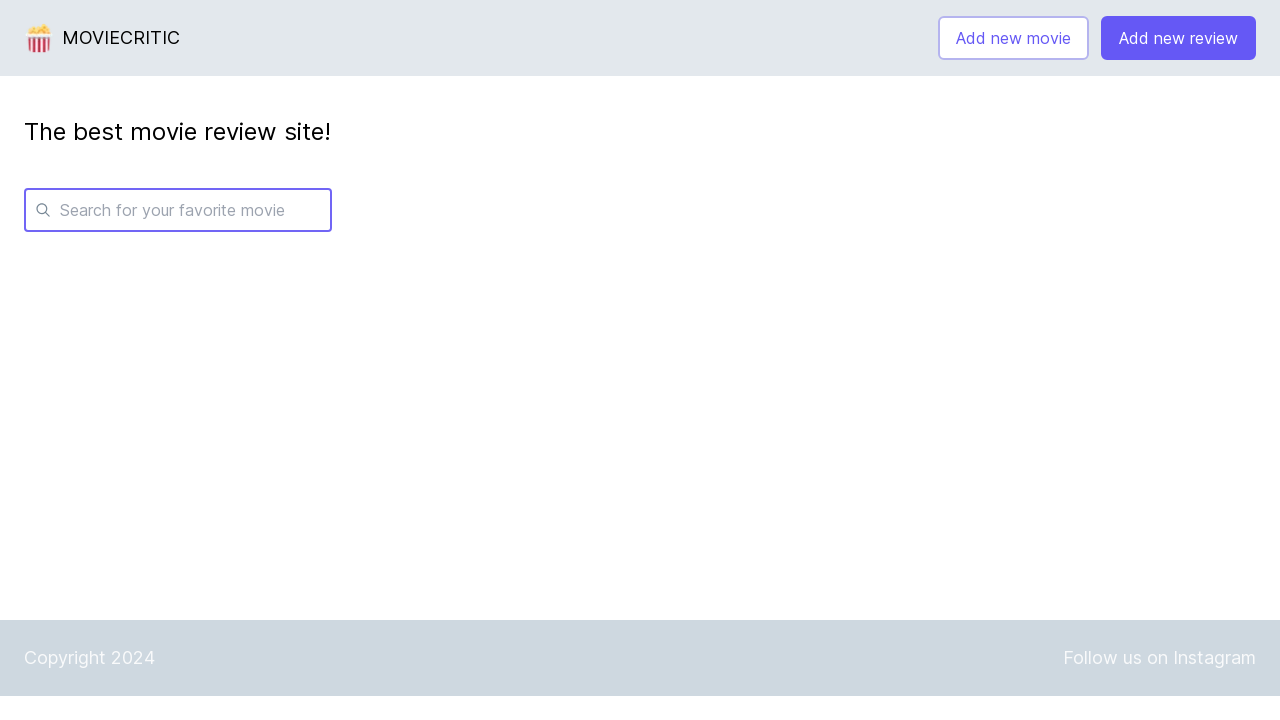

Verified page title contains 'Movie Reviews'
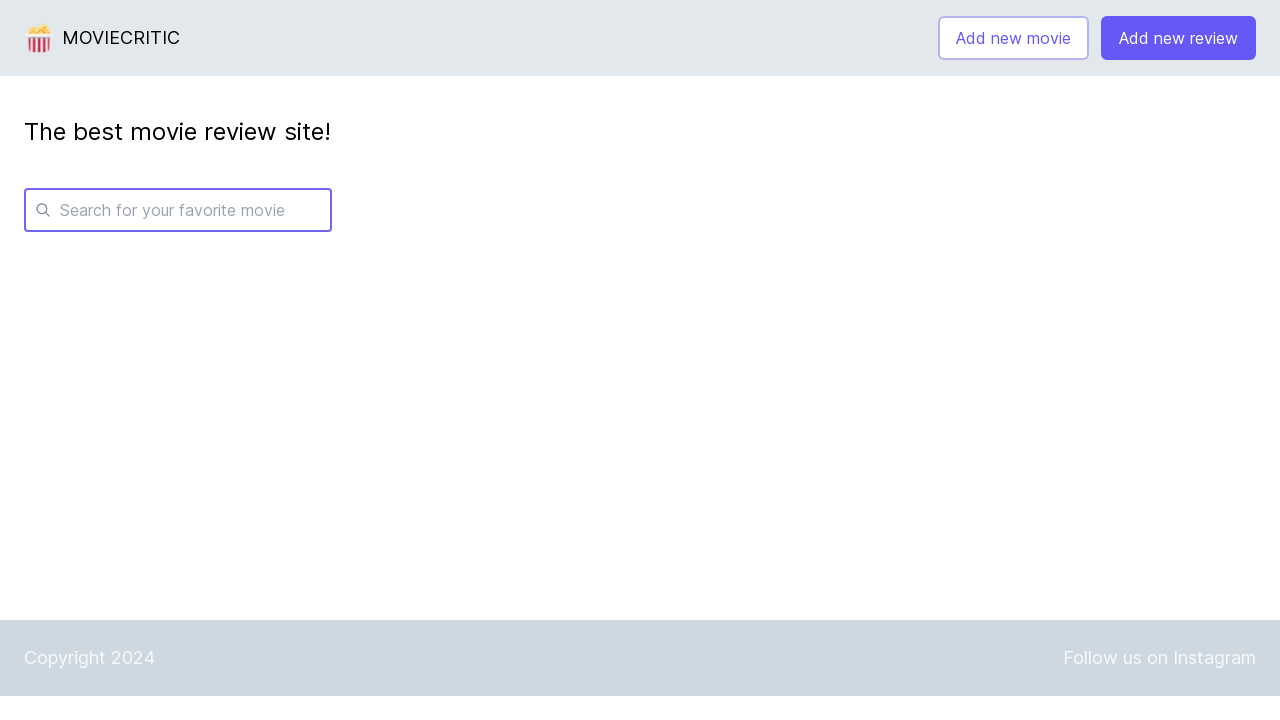

Verified 'Add new movie' button is visible
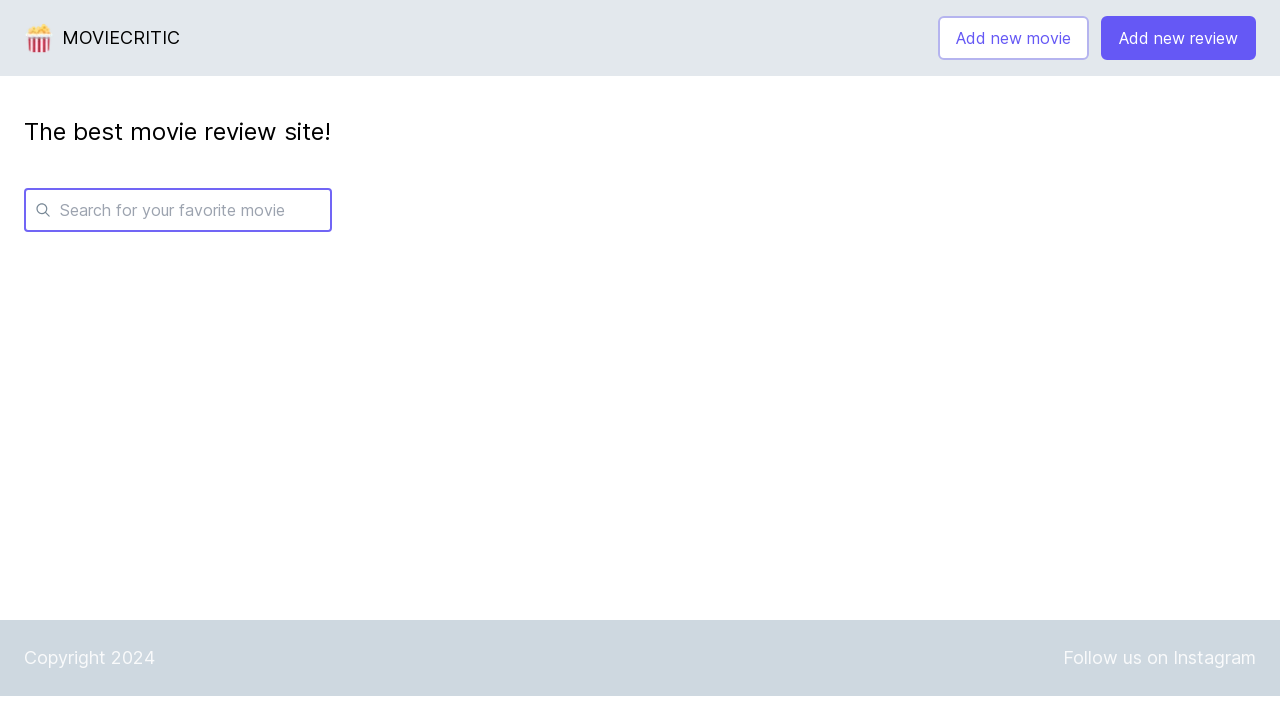

Verified 'Add new review' button is visible
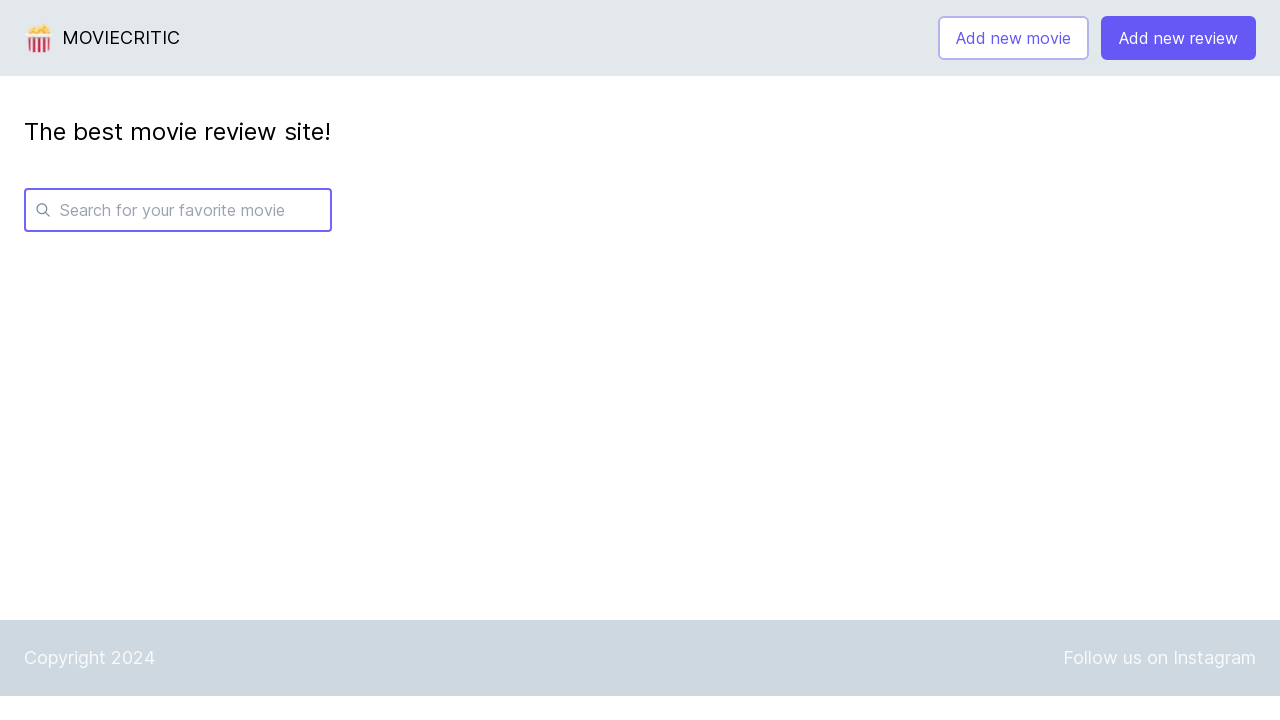

Verified logo/brand link 'movie-critic MOVIECRITIC' is visible
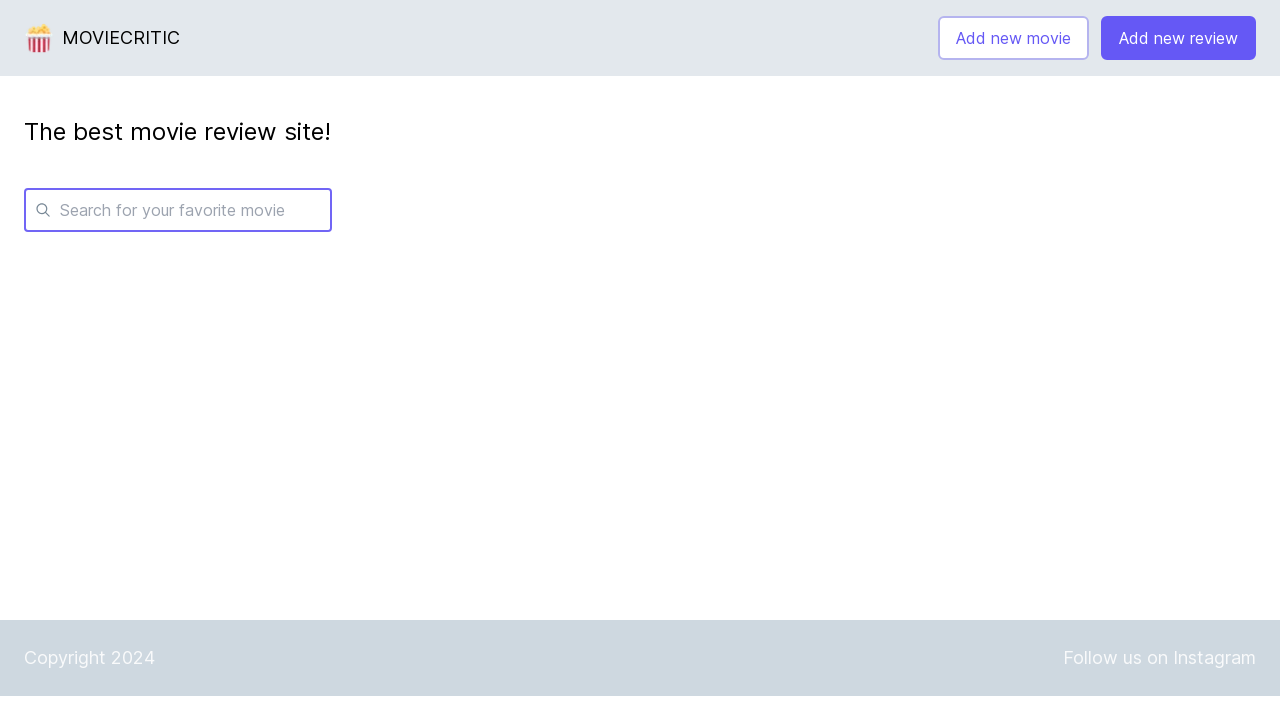

Verified main heading 'The best movie review site!' is visible
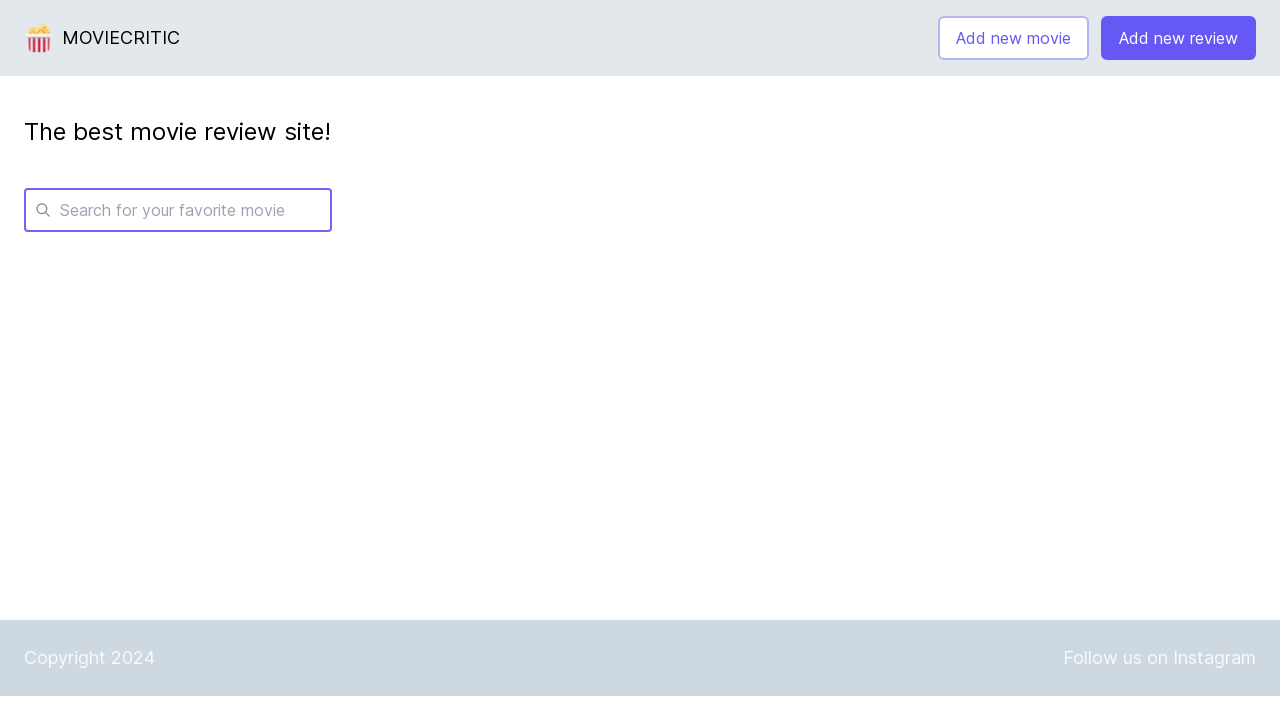

Verified search field with placeholder 'Search for your favorite movie' is visible
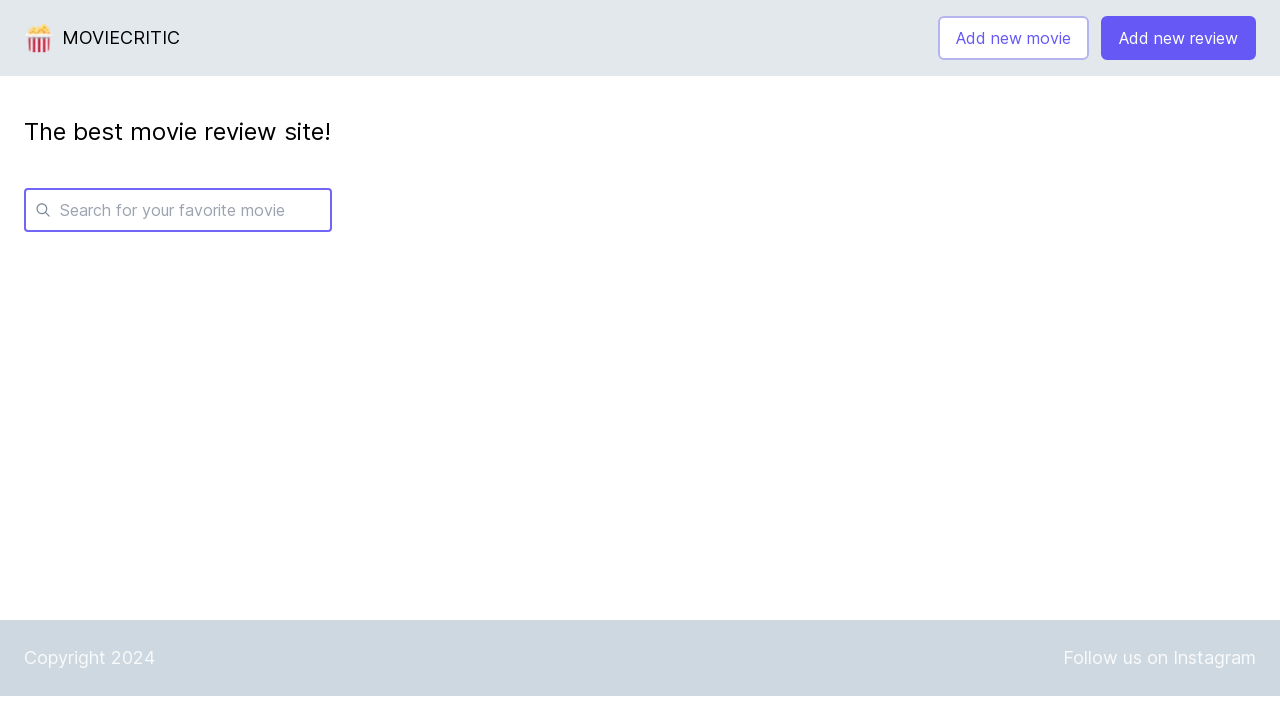

Verified Instagram link 'Follow us on Instagram' is visible
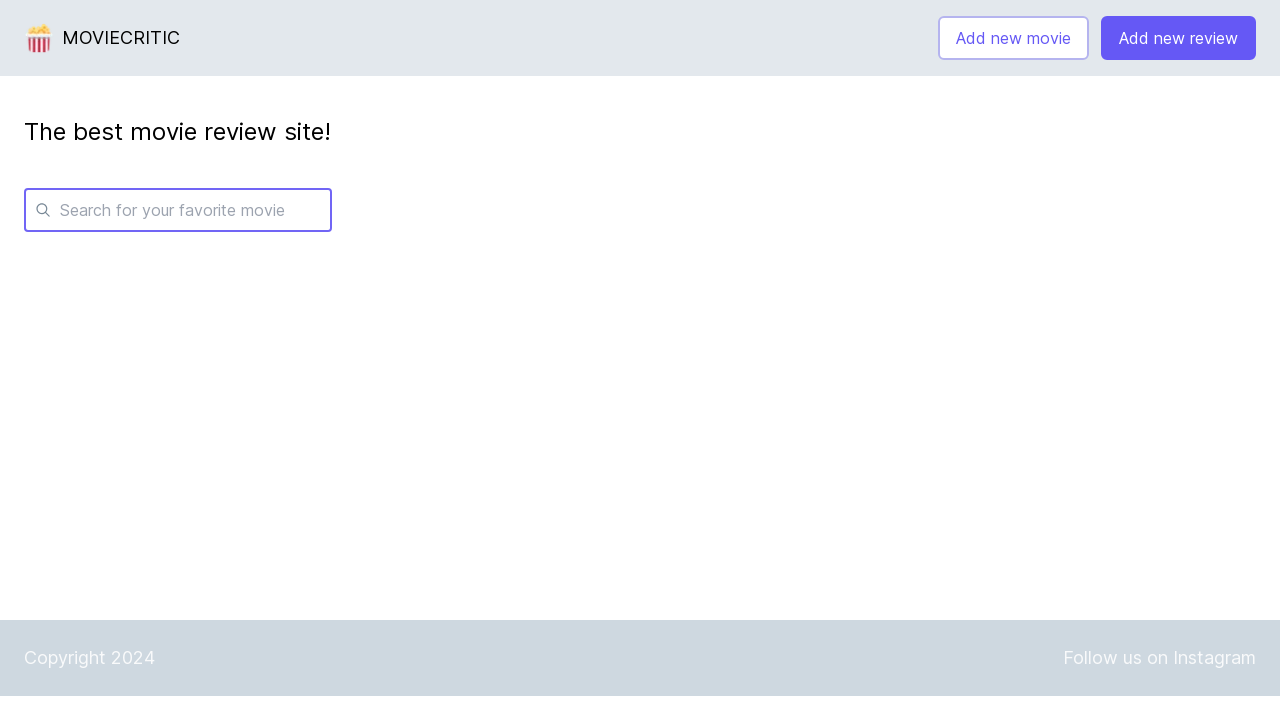

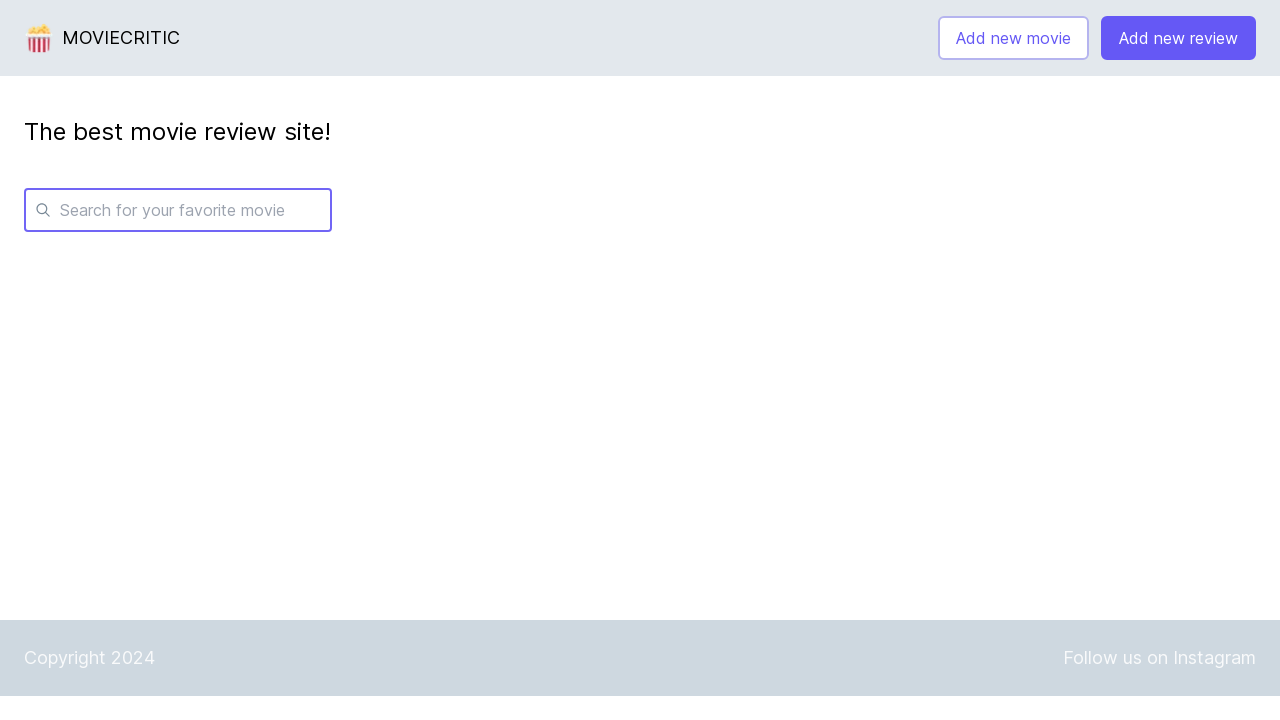